Tests multiple radio button clicks, verifying that only one radio button remains selected in a radio group

Starting URL: https://rahulshettyacademy.com/AutomationPractice/

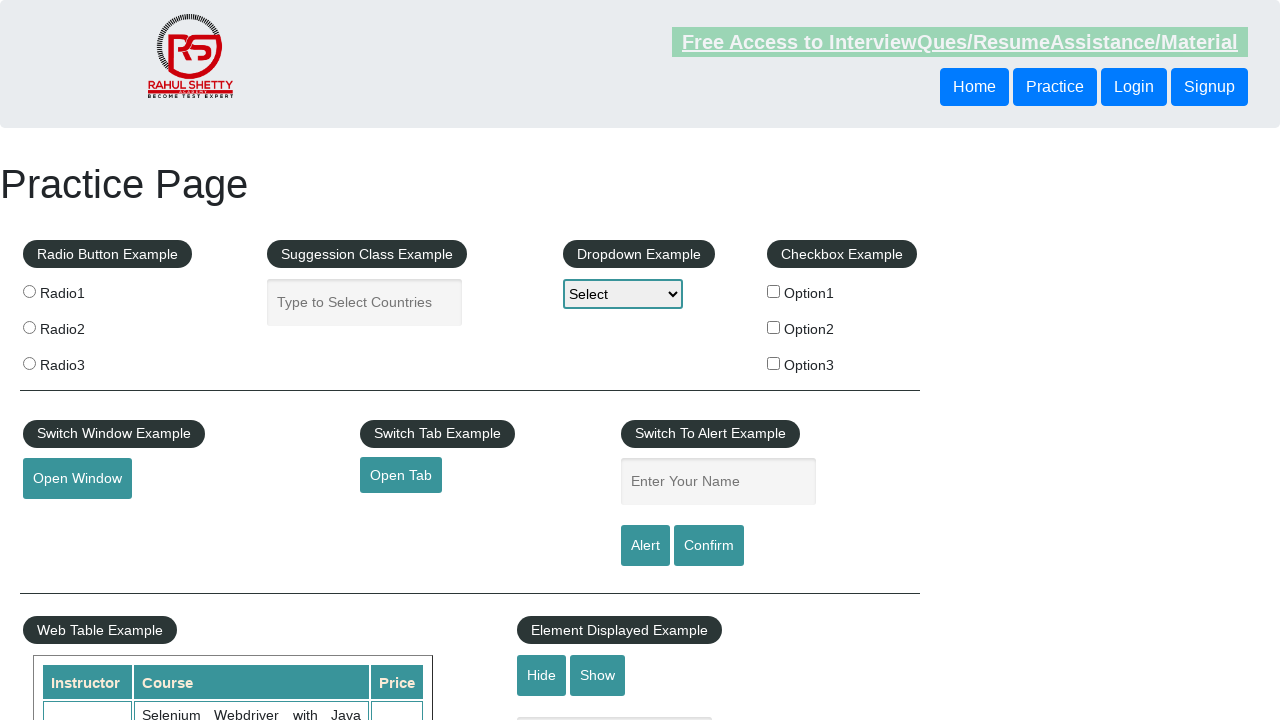

Clicked radio button 1 at (29, 291) on input[value='radio1']
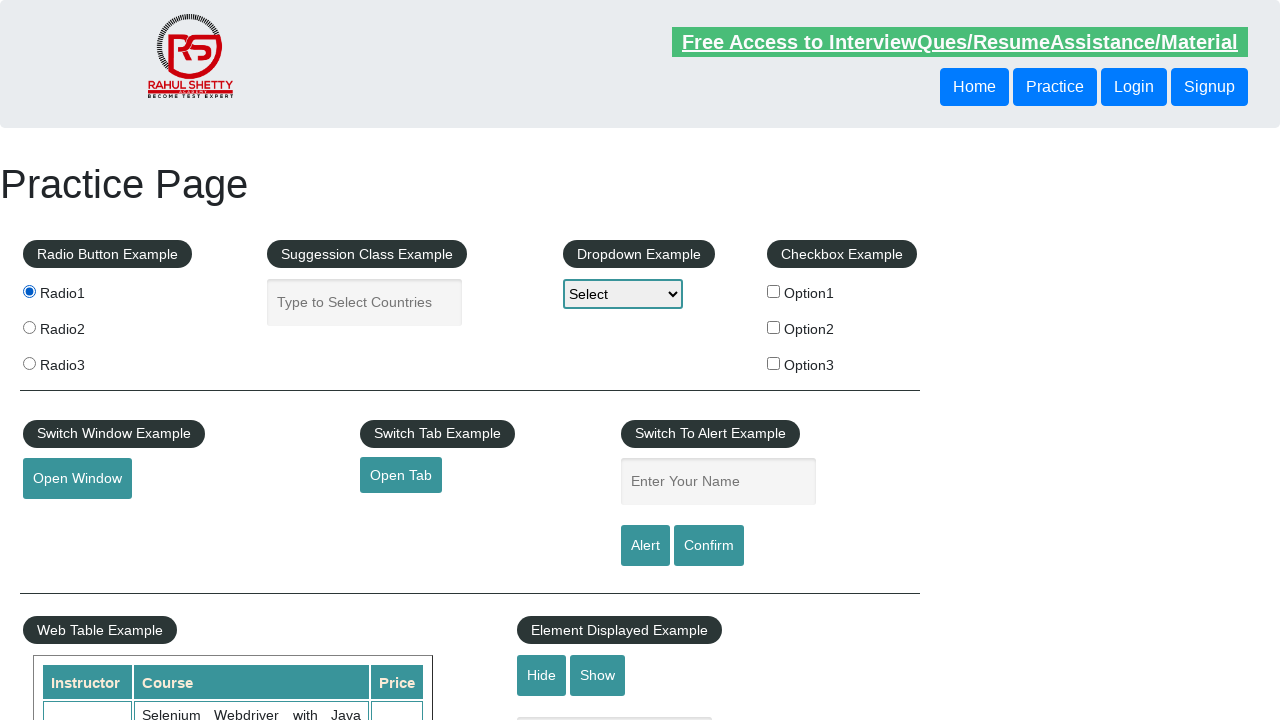

Clicked radio button 2 at (29, 327) on input[value='radio2']
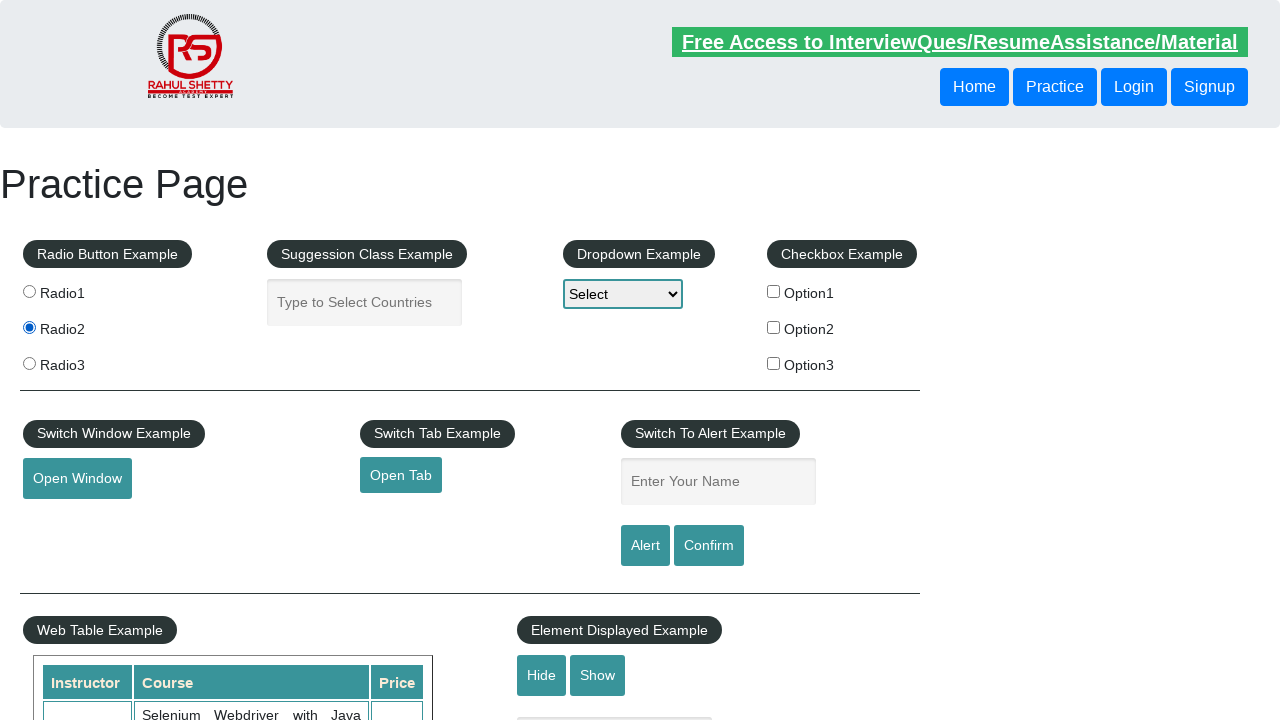

Clicked radio button 3 at (29, 363) on input[value='radio3']
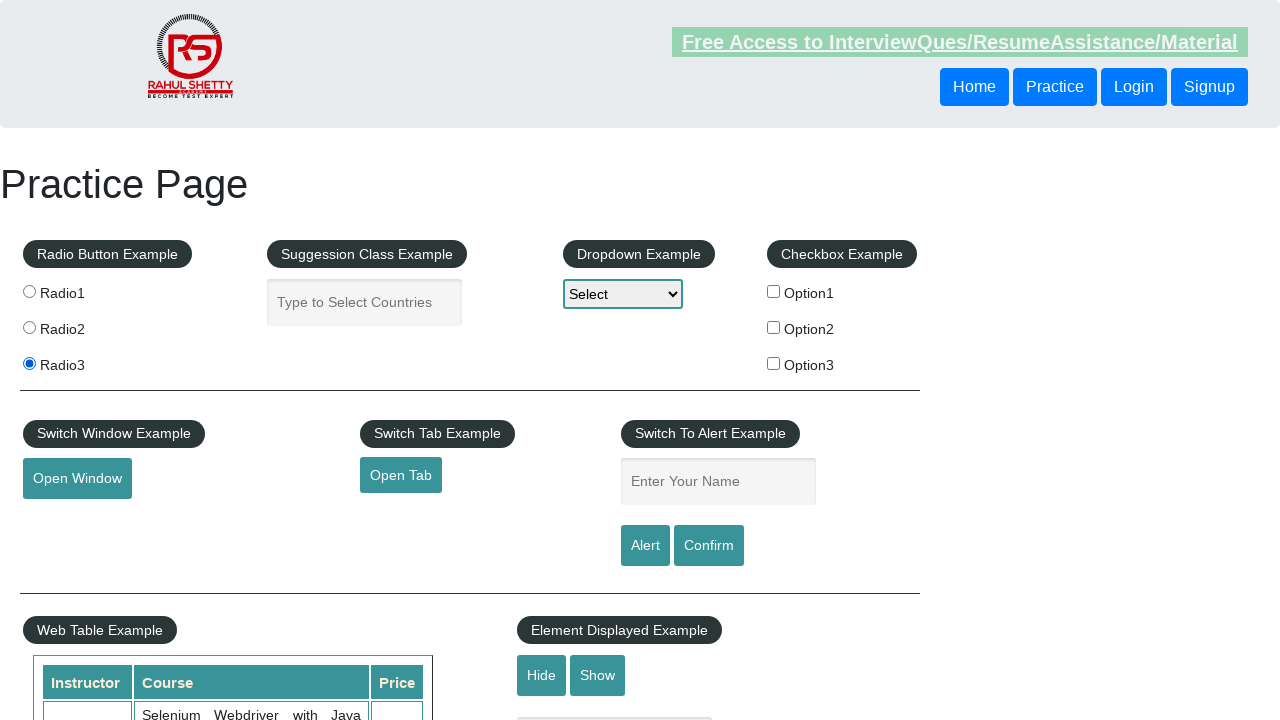

Verified that at least one radio button is selected in the group
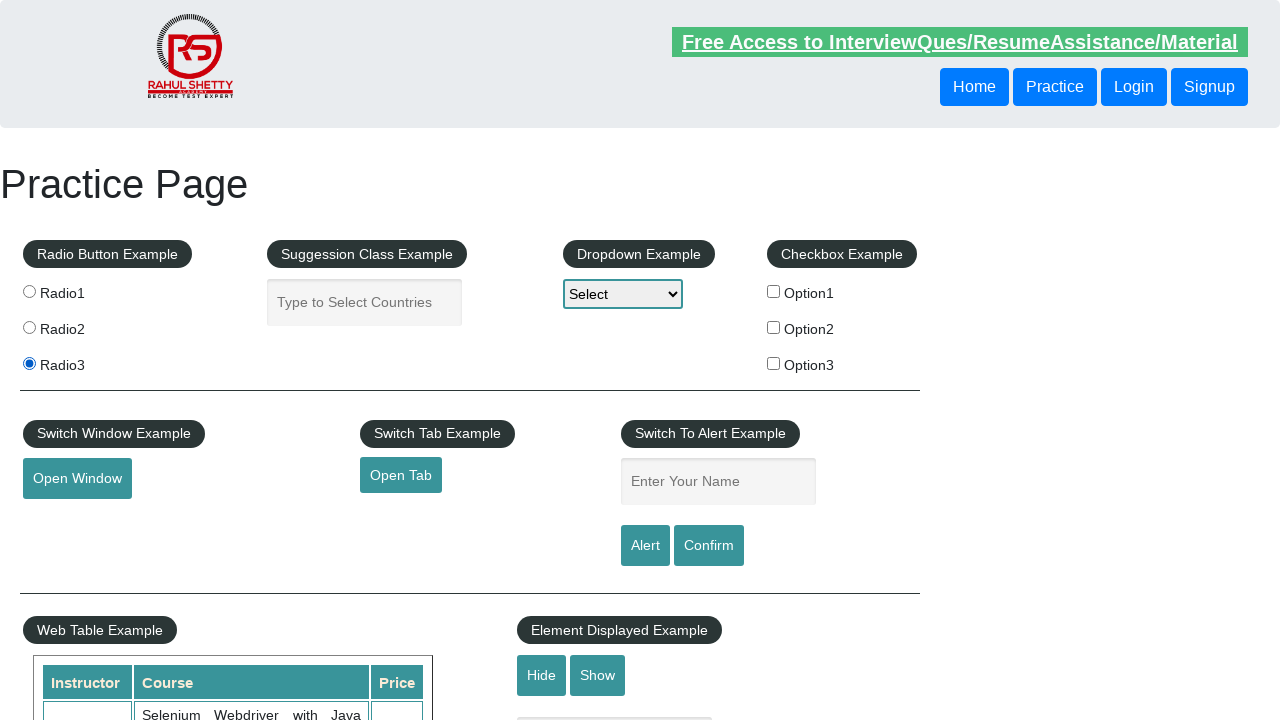

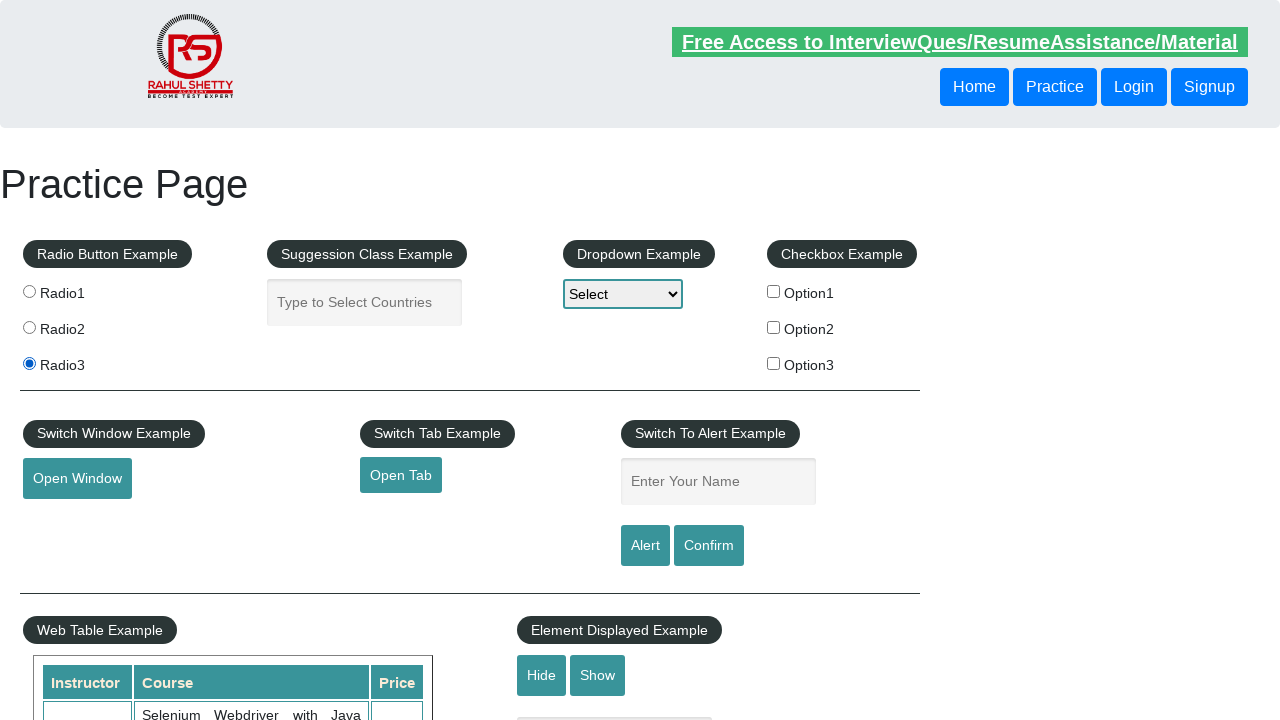